Tests a passenger dropdown selector by clicking to open the dropdown, incrementing adult count 4 times, incrementing child count 4 times, and clicking the Done button to confirm the selection.

Starting URL: https://rahulshettyacademy.com/dropdownsPractise/

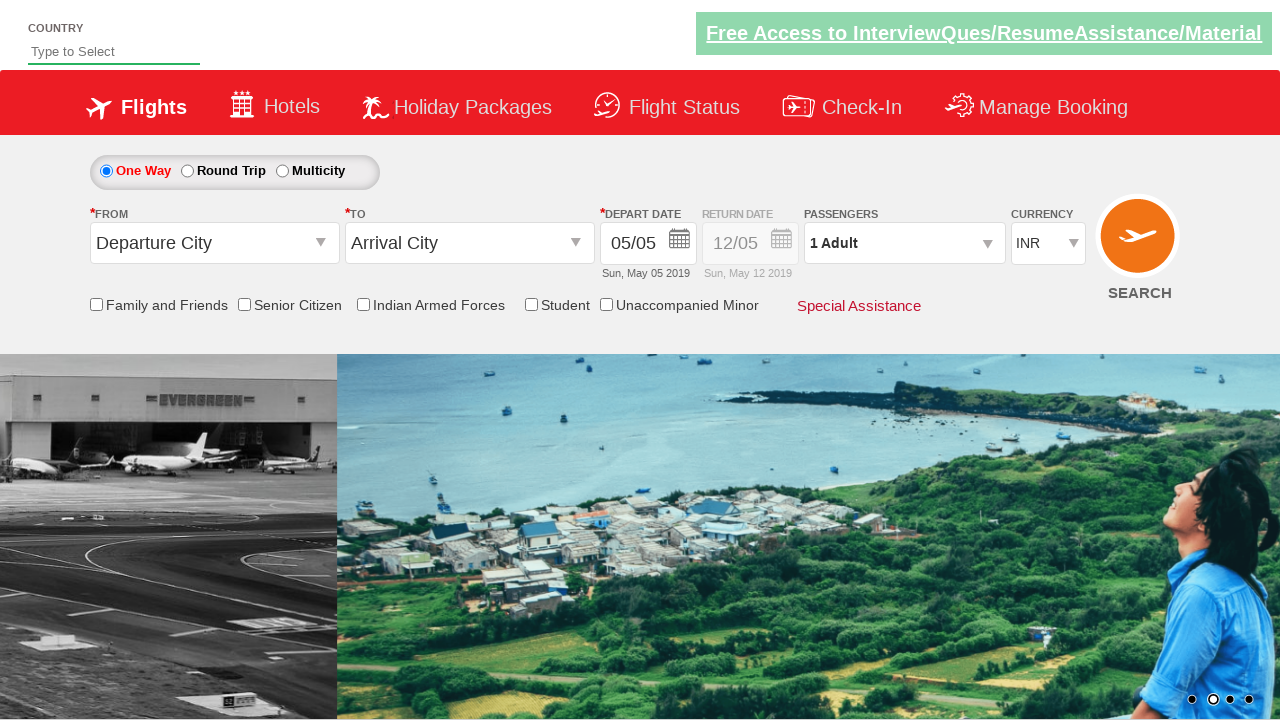

Clicked on passengers dropdown to open it at (904, 243) on #divpaxinfo
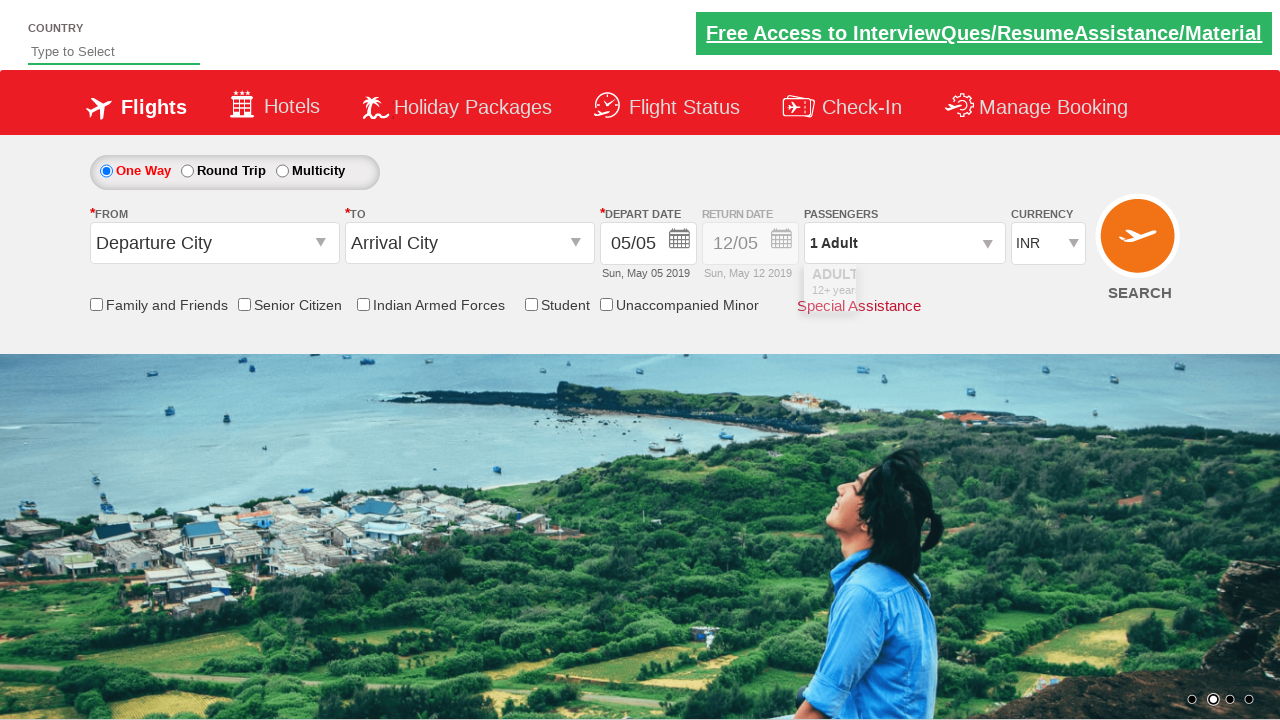

Waited for adult increment button to be visible
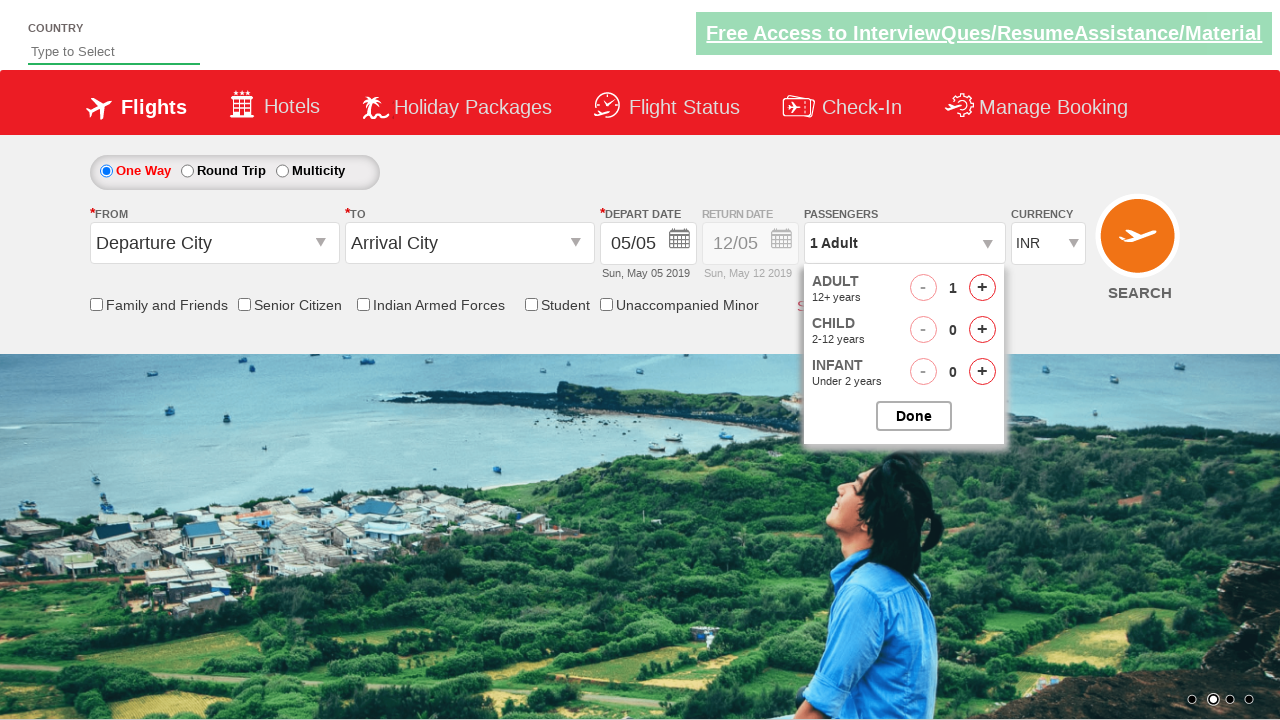

Incremented adult count (iteration 1/4) at (982, 288) on #hrefIncAdt
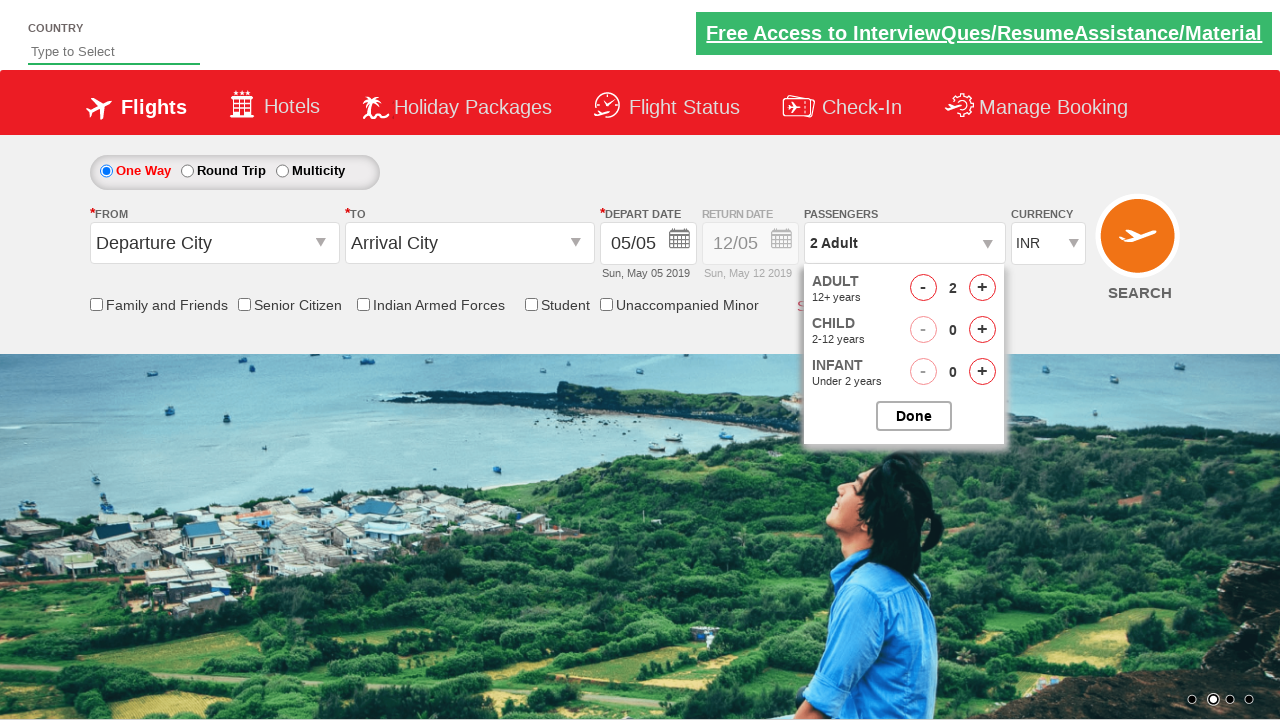

Incremented adult count (iteration 2/4) at (982, 288) on #hrefIncAdt
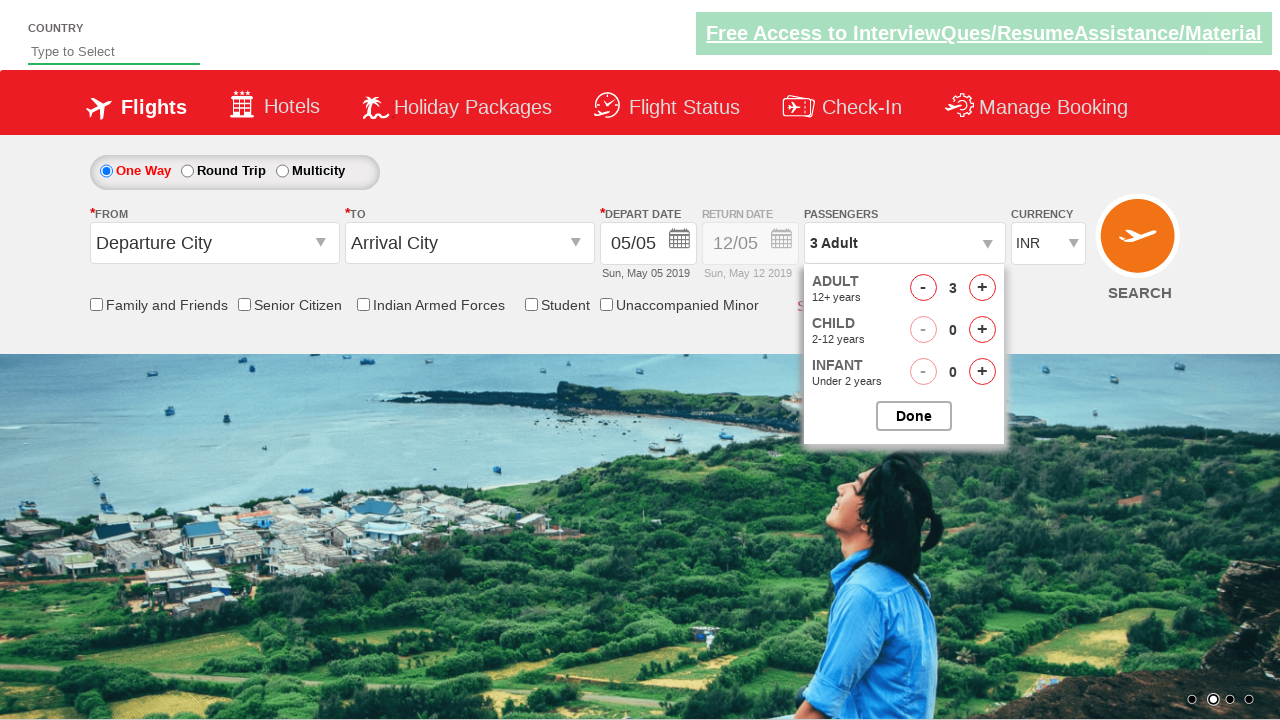

Incremented adult count (iteration 3/4) at (982, 288) on #hrefIncAdt
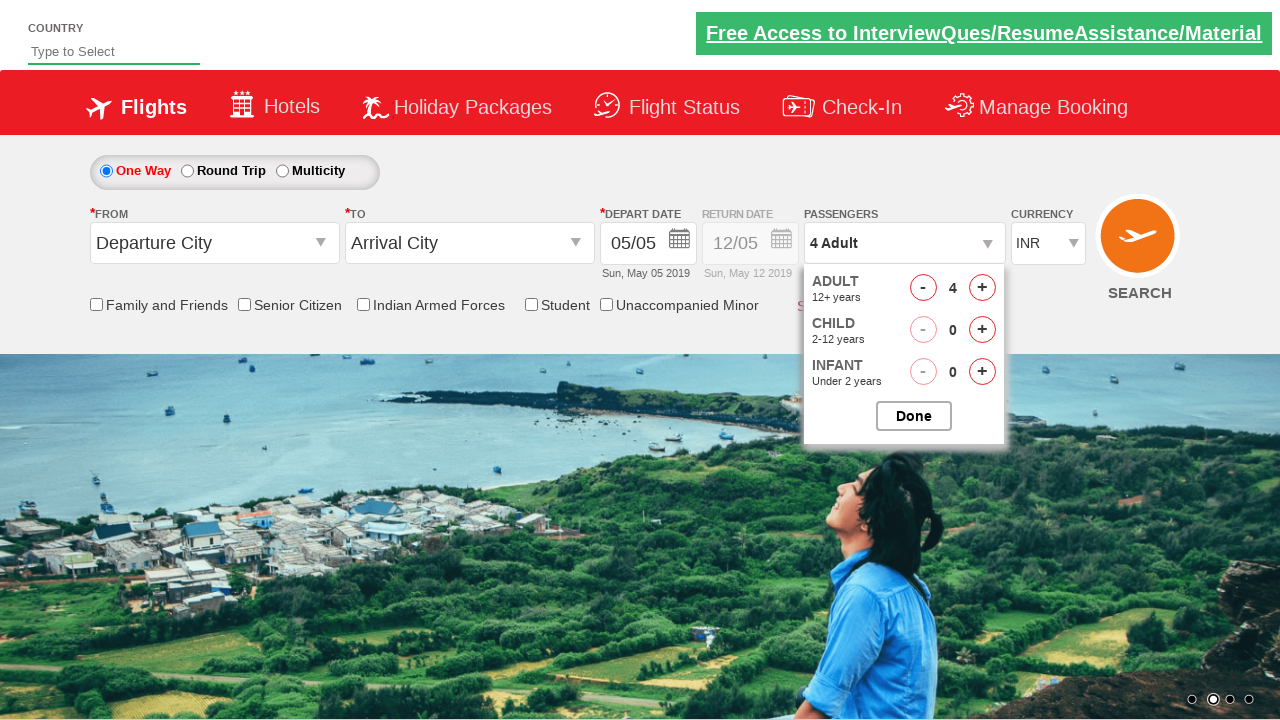

Incremented adult count (iteration 4/4) at (982, 288) on #hrefIncAdt
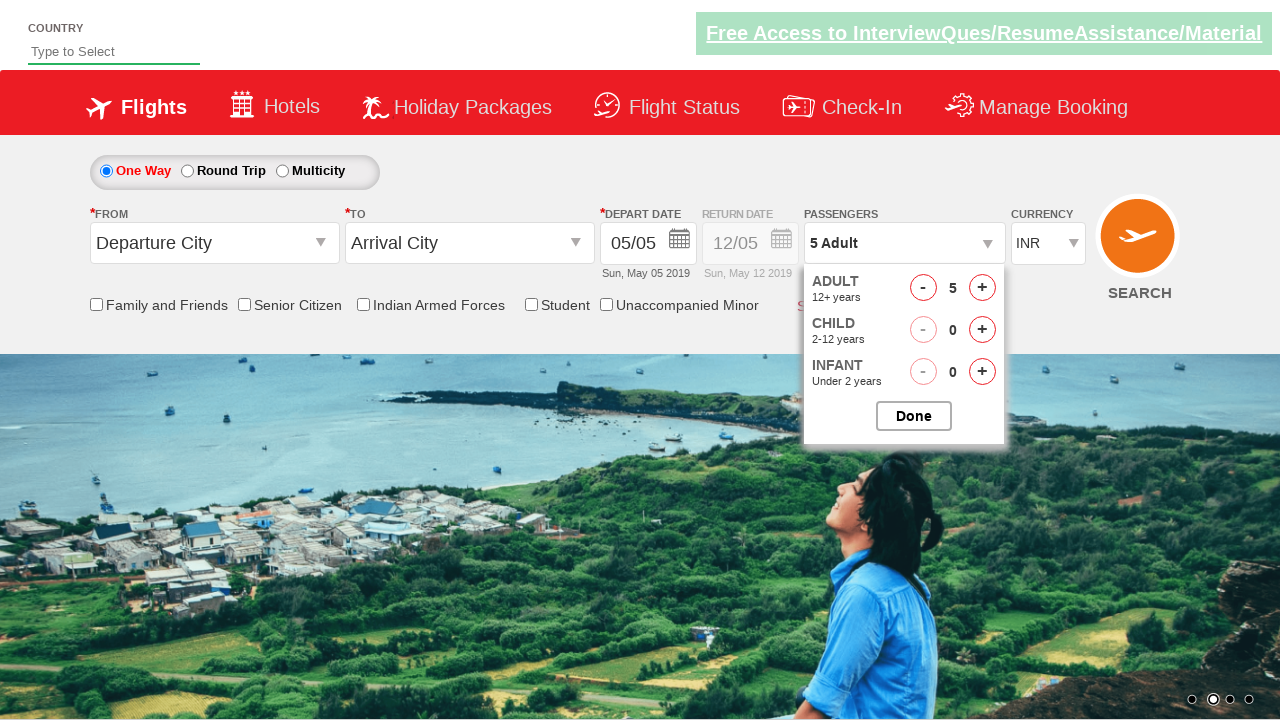

Incremented child count (iteration 1/4) at (982, 330) on #hrefIncChd
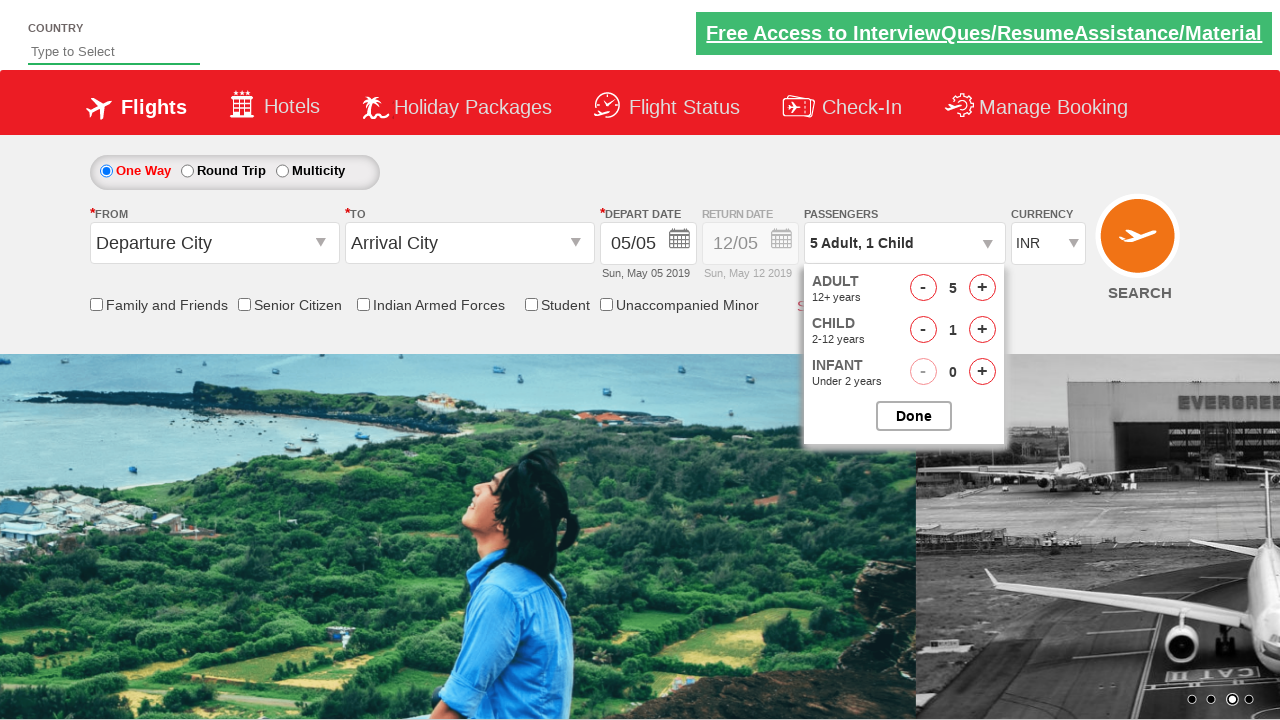

Incremented child count (iteration 2/4) at (982, 330) on #hrefIncChd
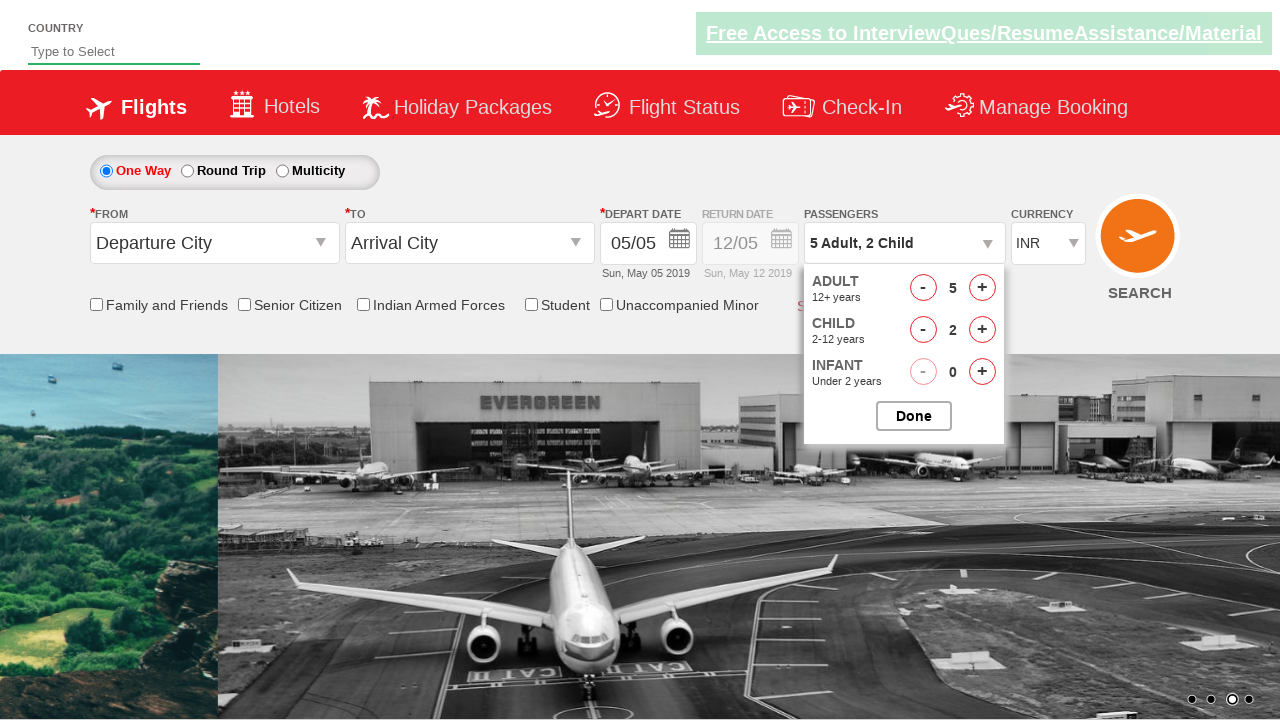

Incremented child count (iteration 3/4) at (982, 330) on #hrefIncChd
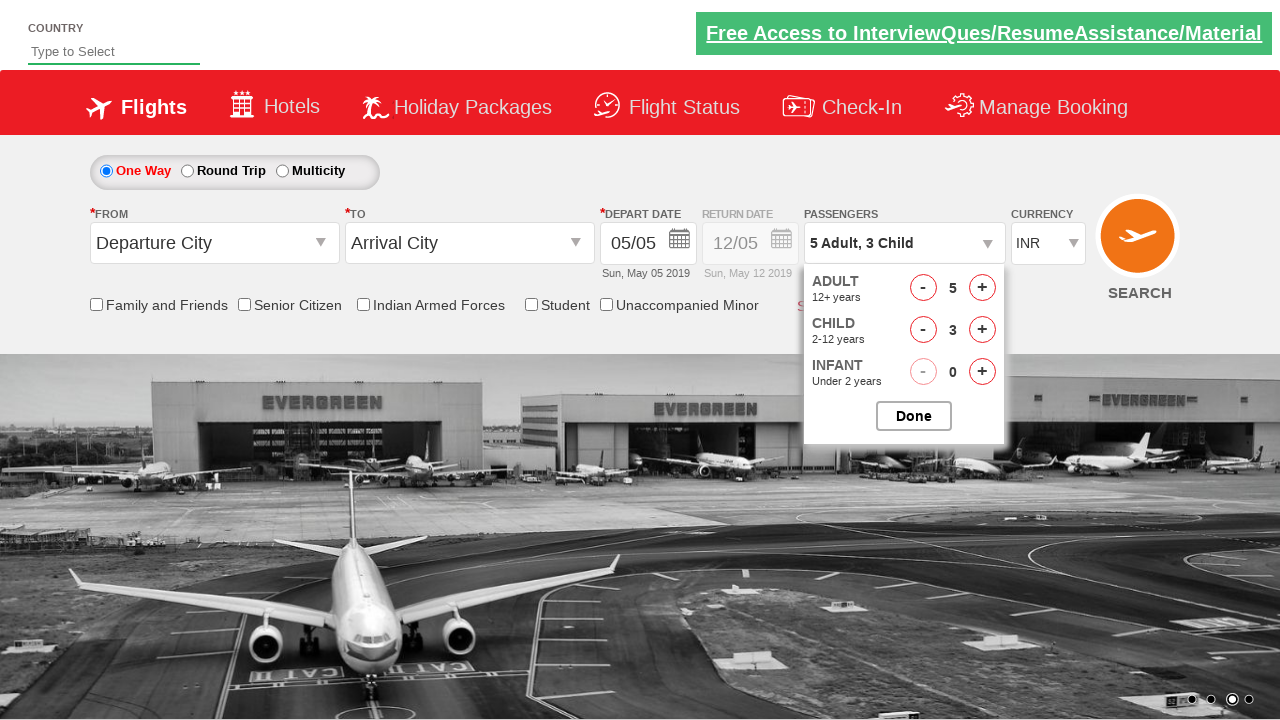

Incremented child count (iteration 4/4) at (982, 330) on #hrefIncChd
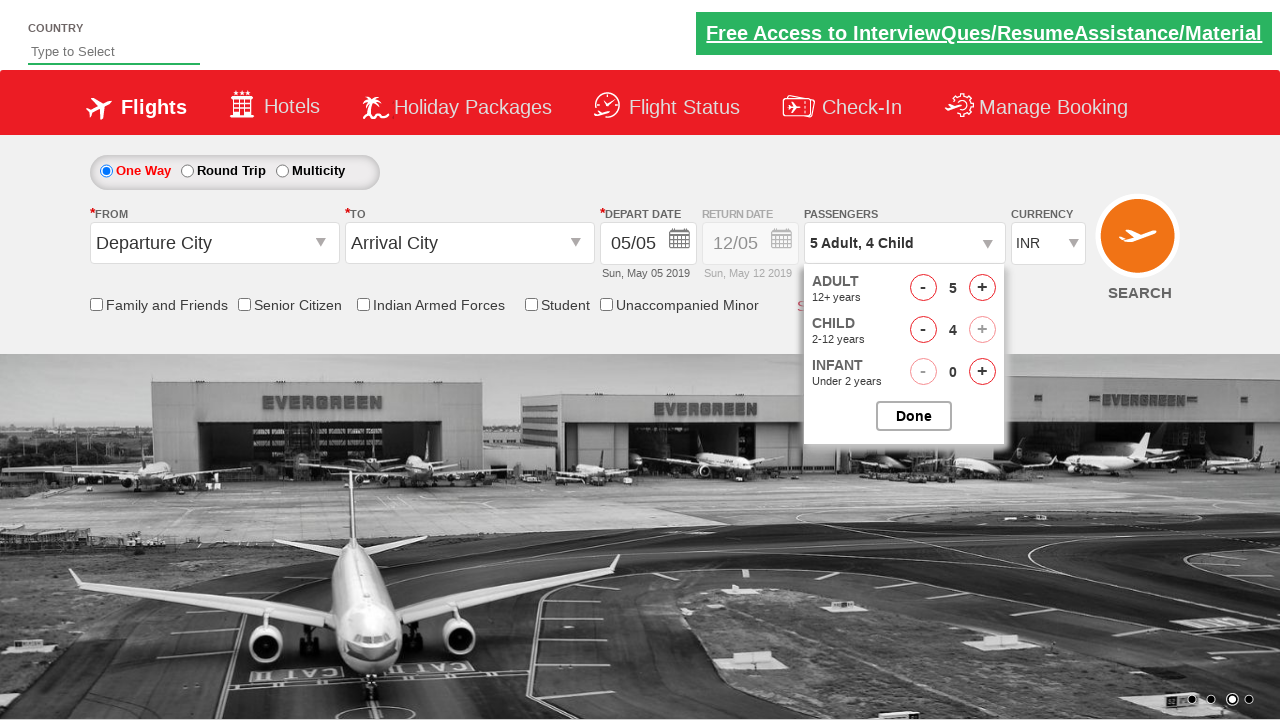

Clicked Done button to confirm passenger selection at (914, 416) on #btnclosepaxoption
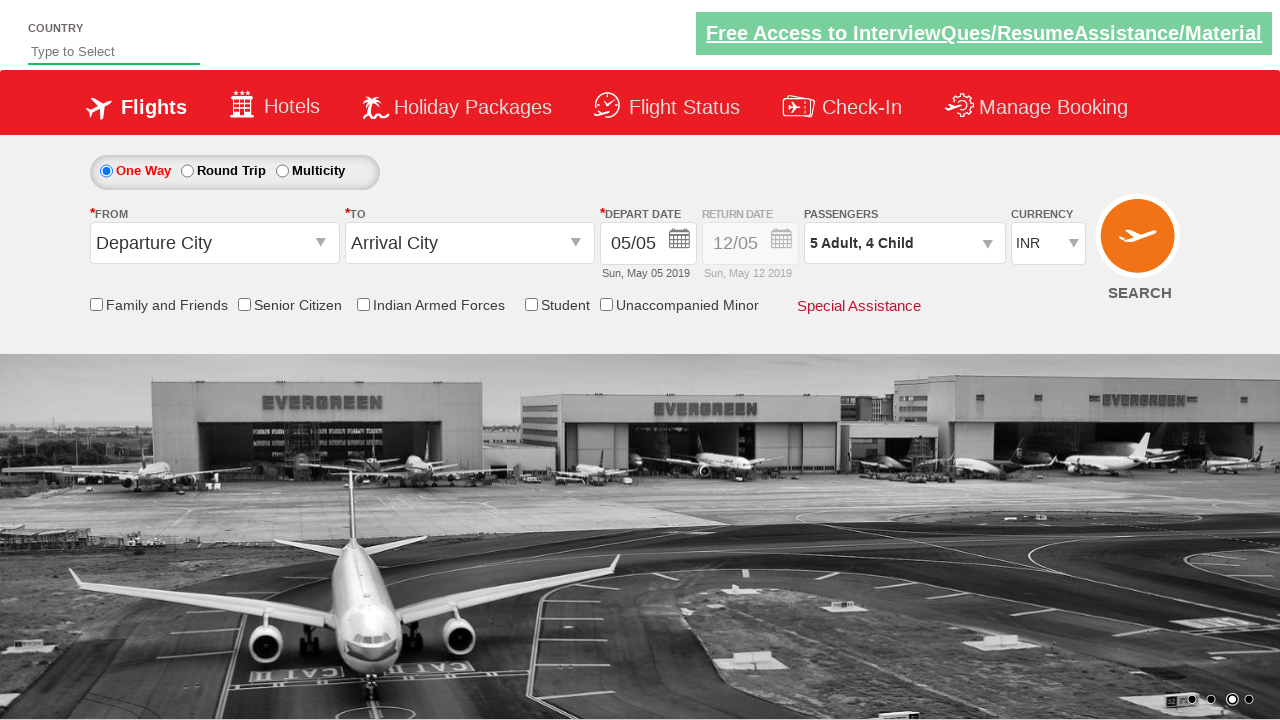

Waited for dropdown to update after closing
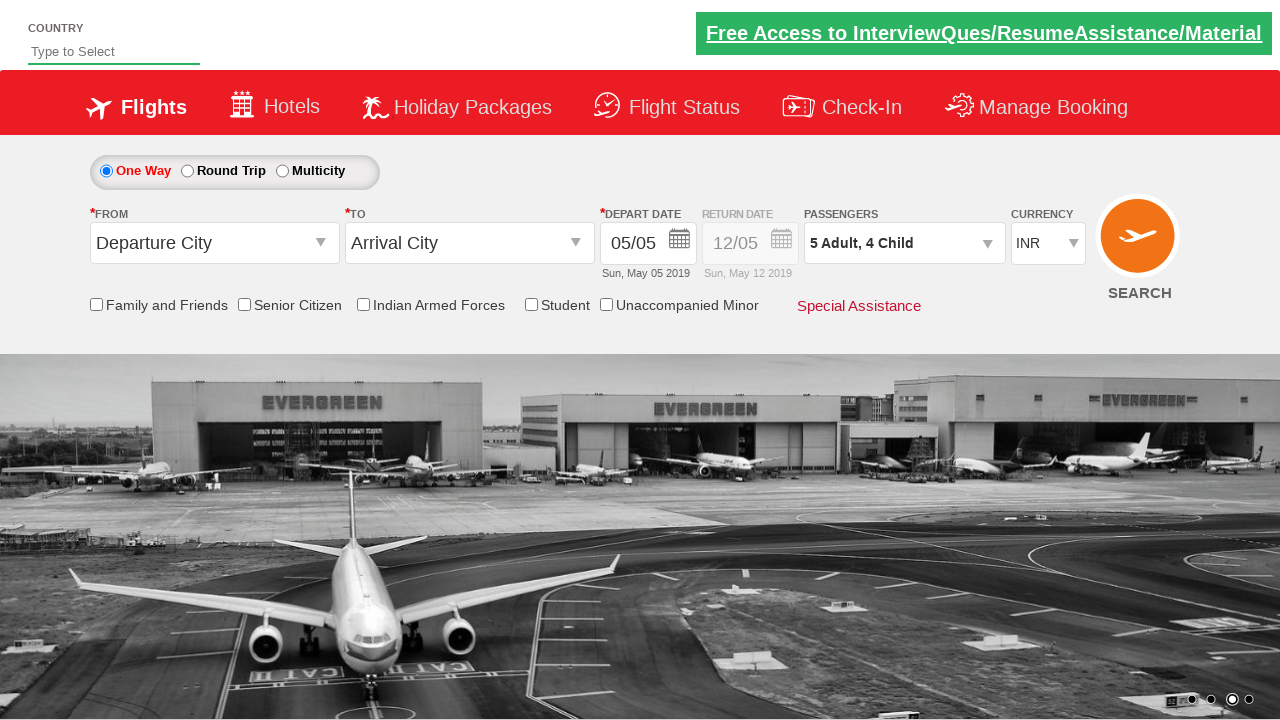

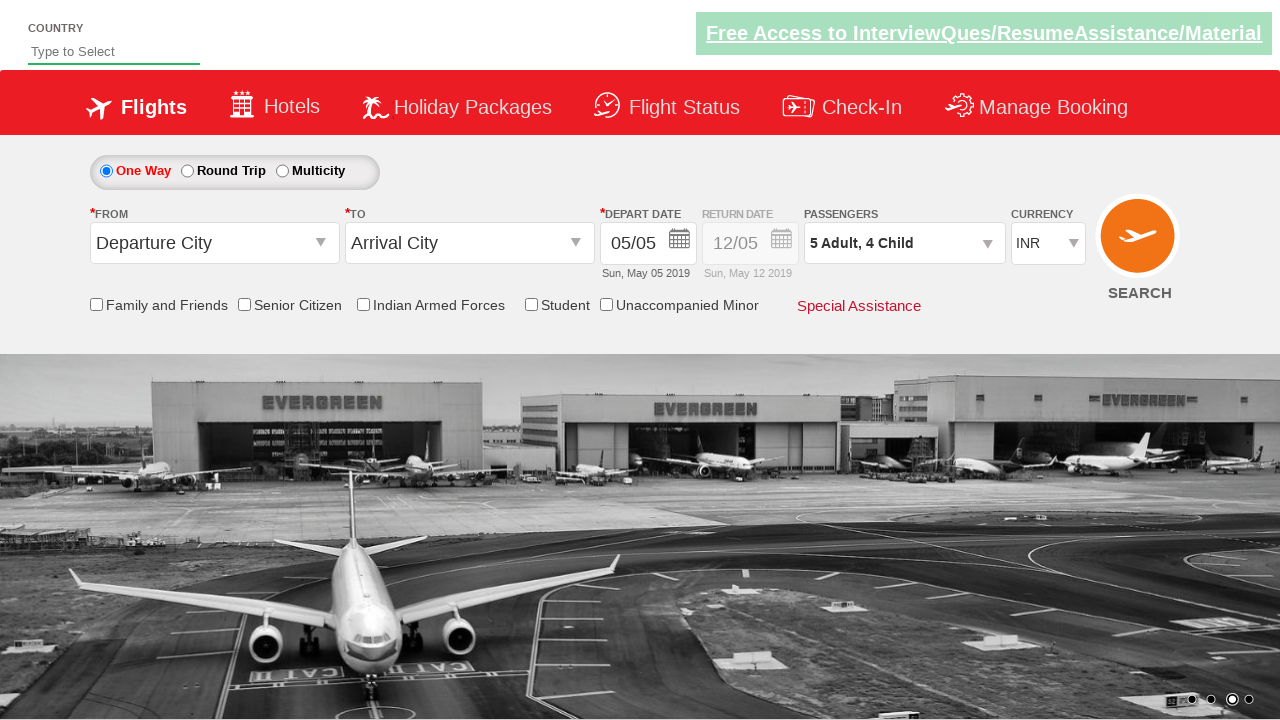